Verifies that the person list is empty when the page first loads by checking the listaPessoas element.

Starting URL: https://tc-1-final-parte1.vercel.app/tabelaCadastro.html

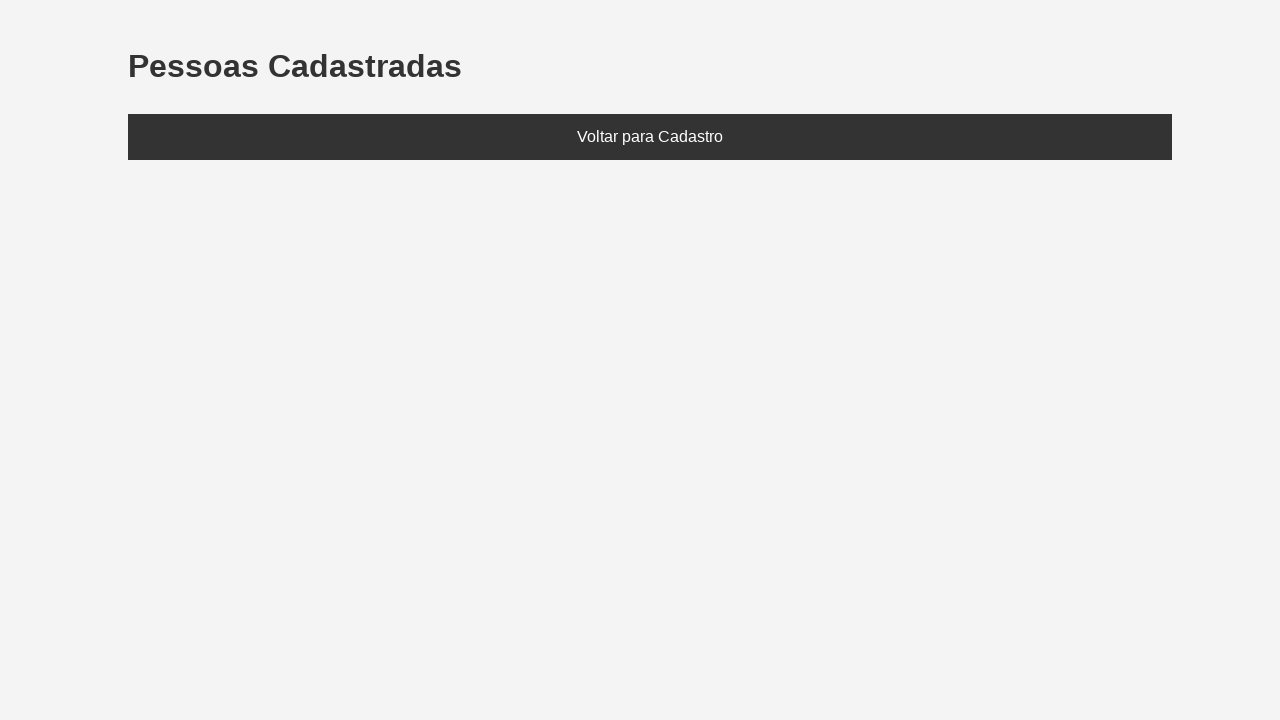

Filled text box with 'Selenium'
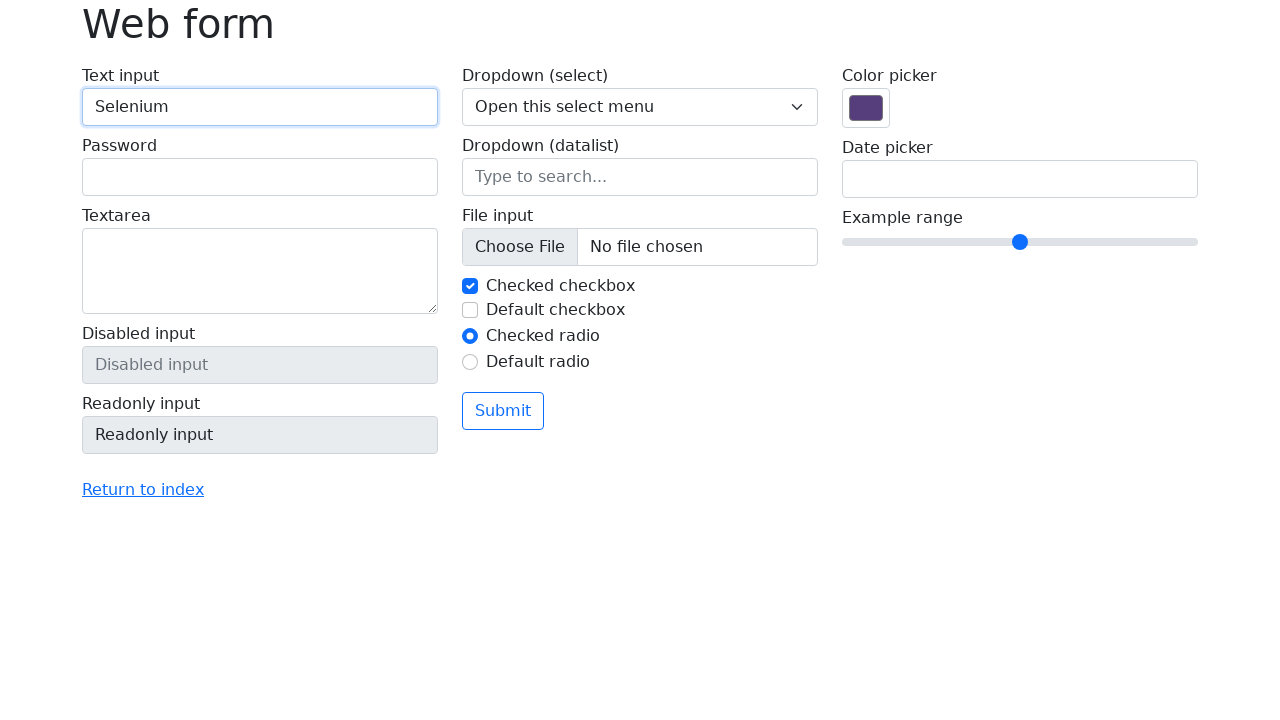

Clicked submit button
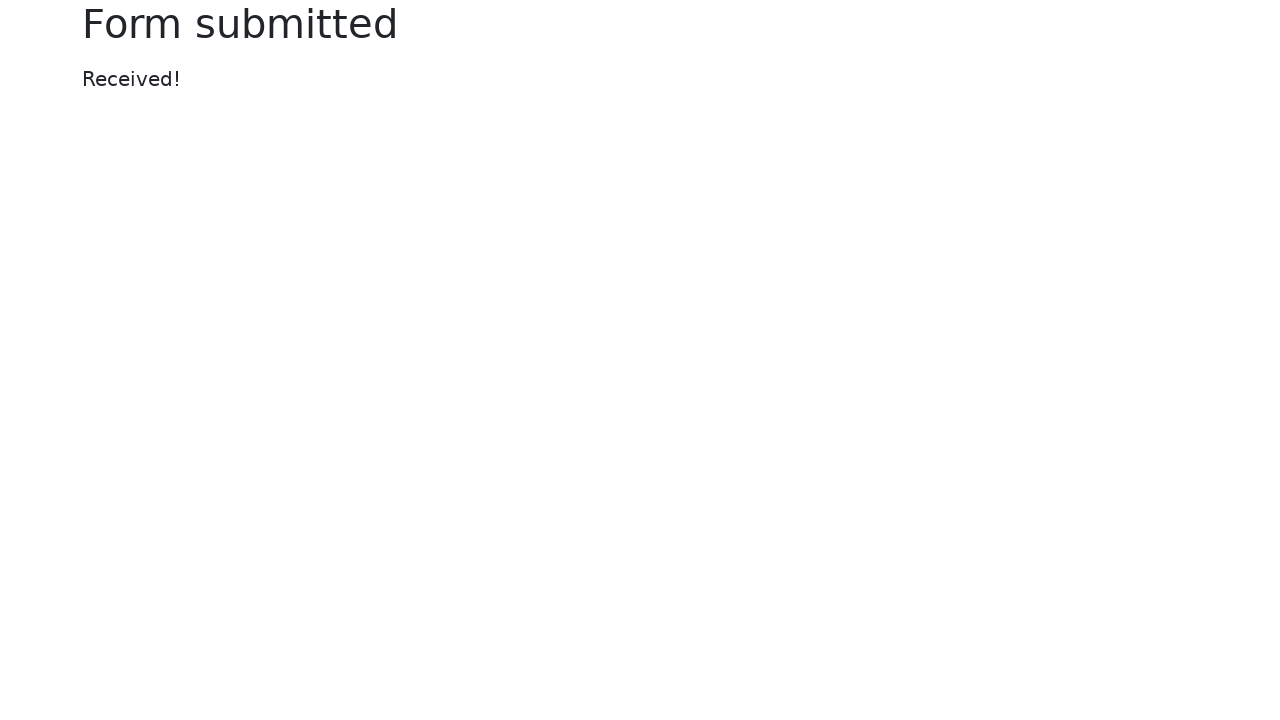

Success message appeared
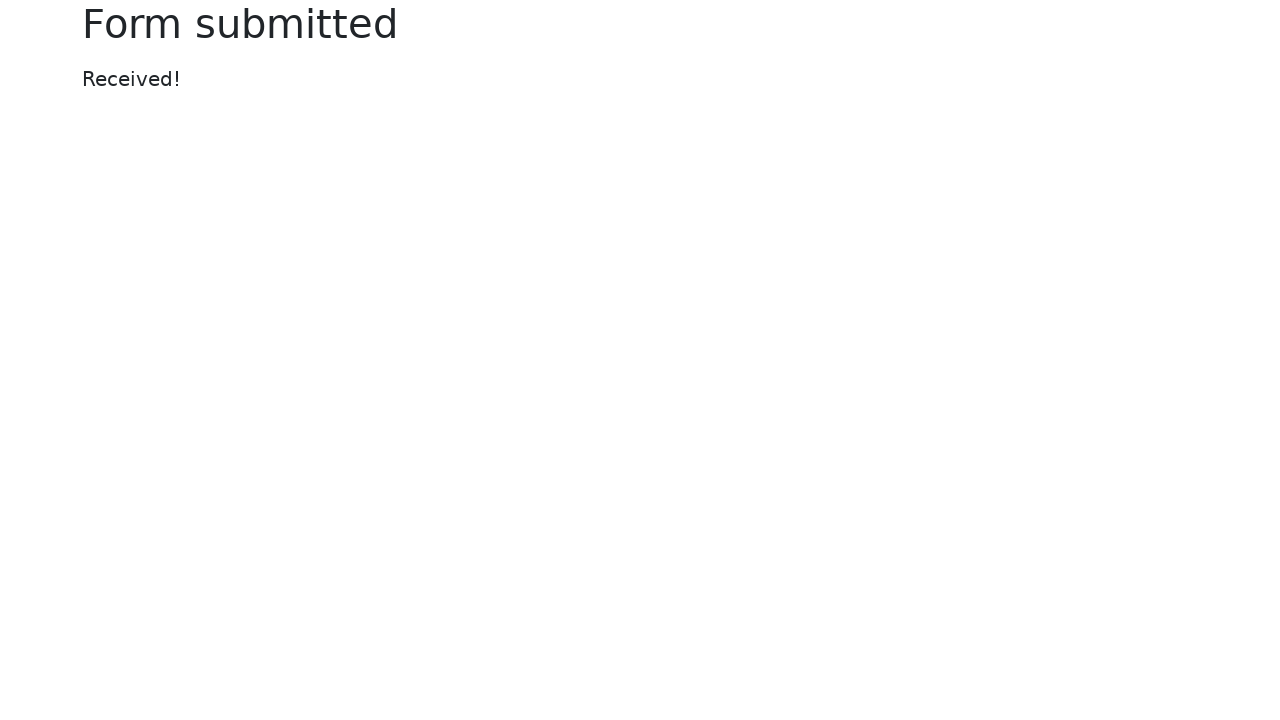

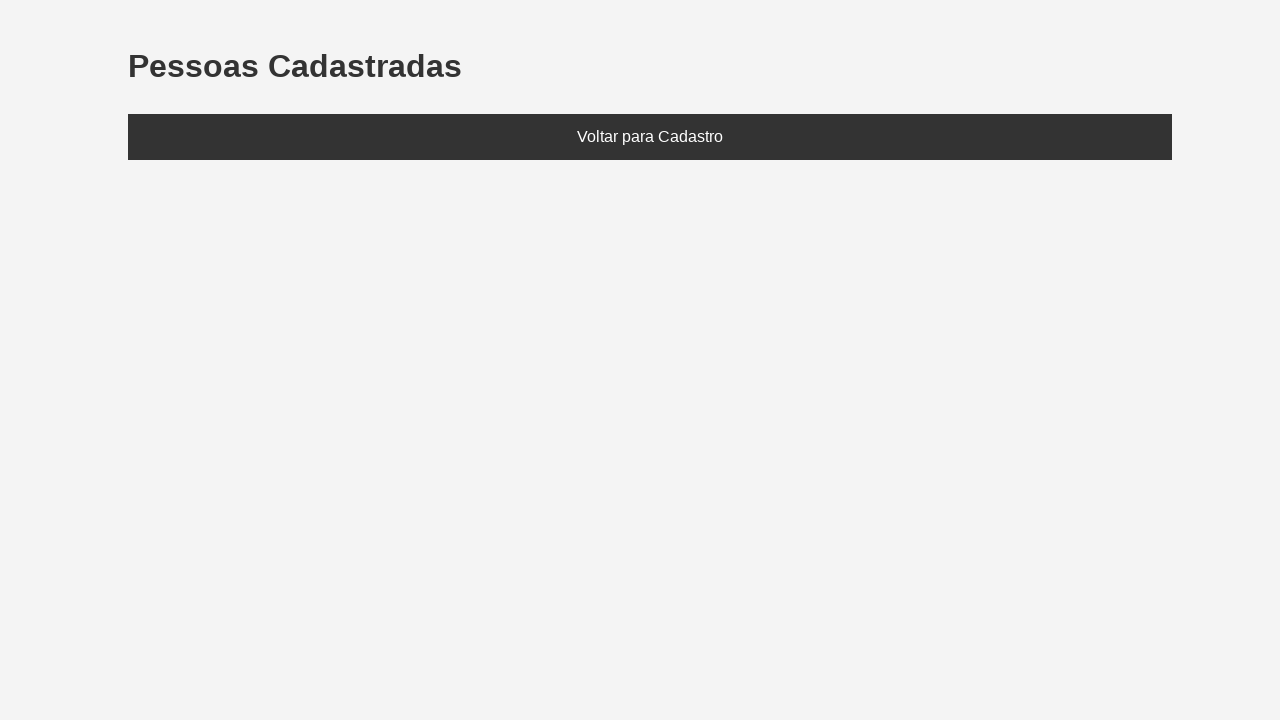